Tests JavaScript alert and confirm dialog handling by entering a name, triggering an alert and accepting it, then triggering a confirm dialog and dismissing it.

Starting URL: https://rahulshettyacademy.com/AutomationPractice/

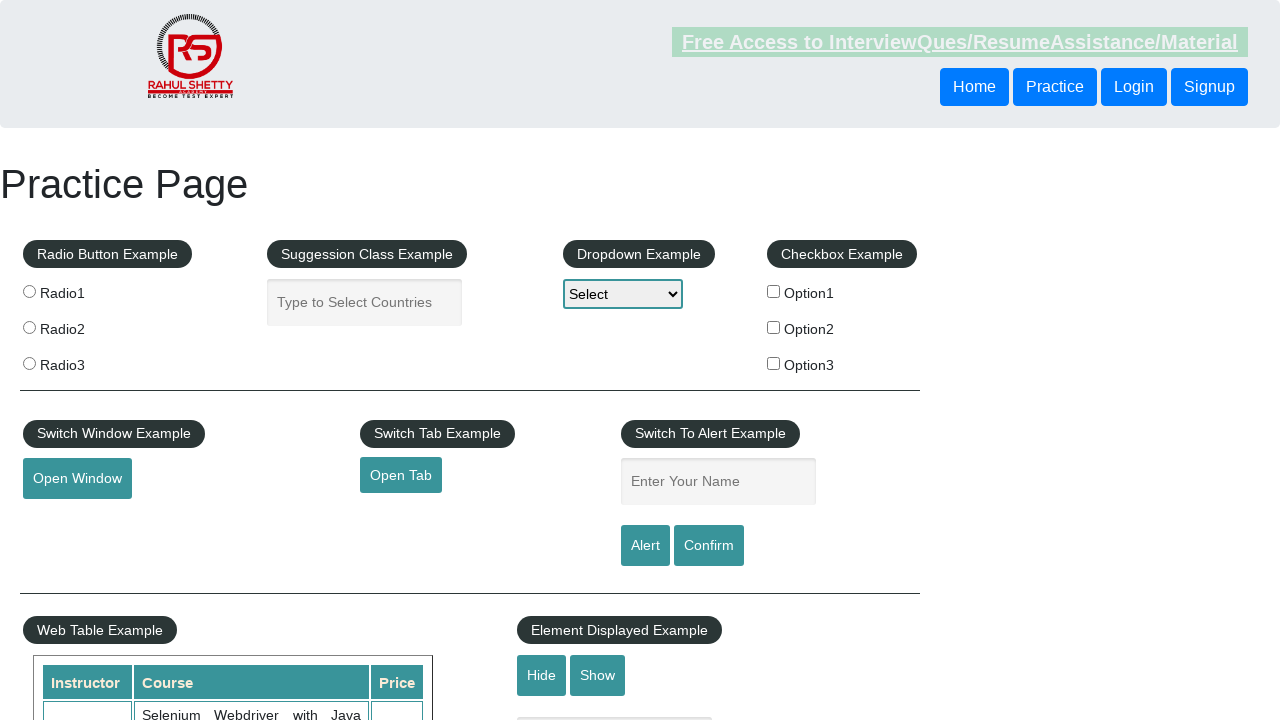

Filled name field with 'rahul' on #name
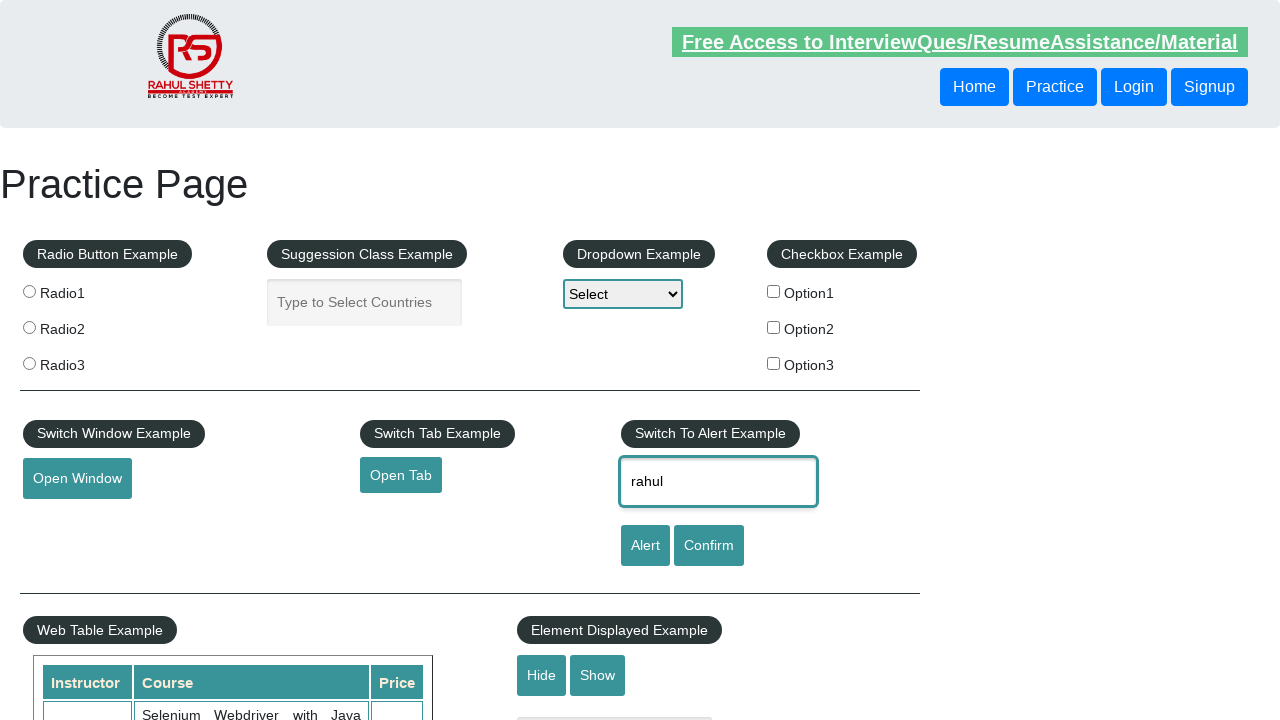

Clicked alert button to trigger alert dialog at (645, 546) on #alertbtn
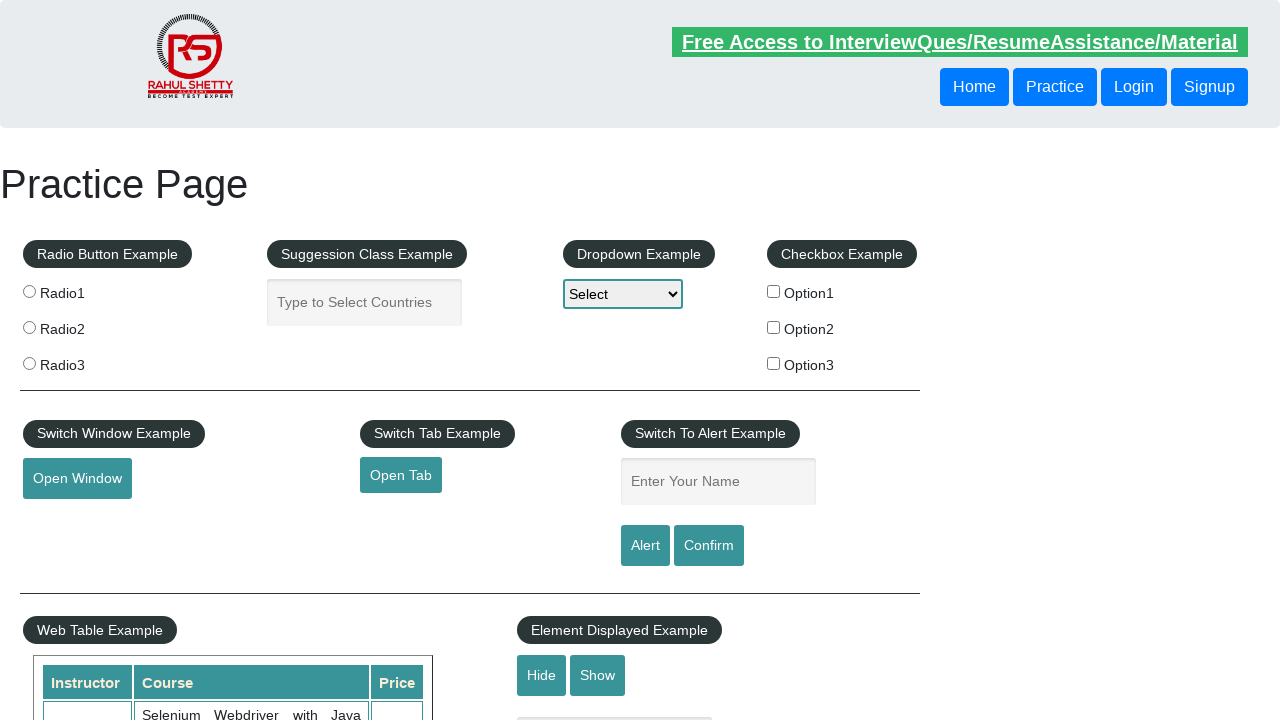

Set up dialog handler to accept alerts
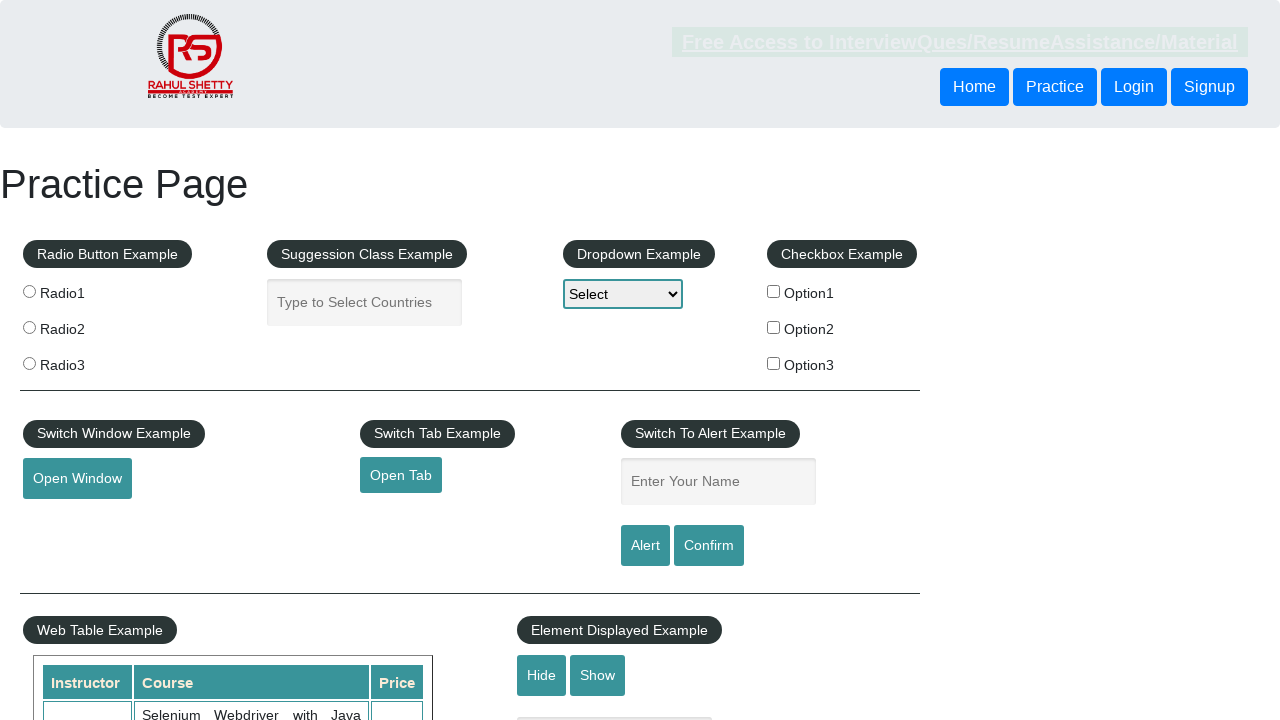

Clicked alert button again to trigger and accept alert dialog at (645, 546) on #alertbtn
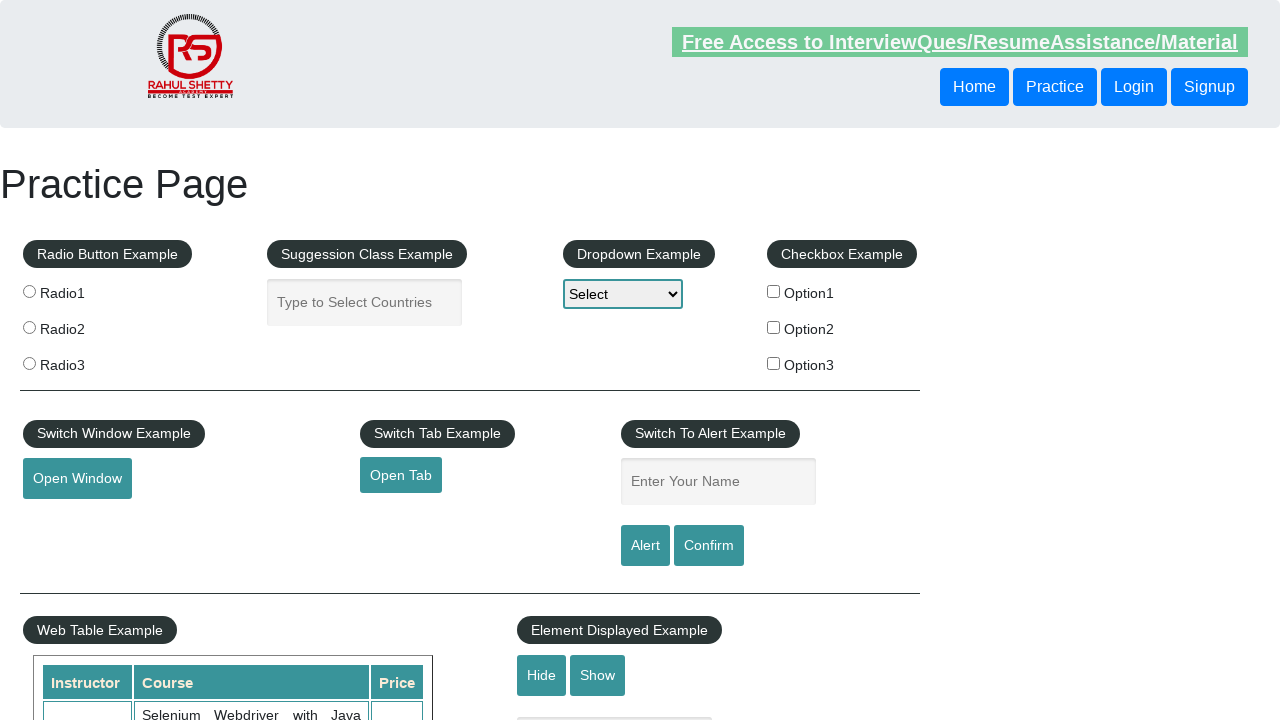

Waited 500ms for alert dialog to be processed
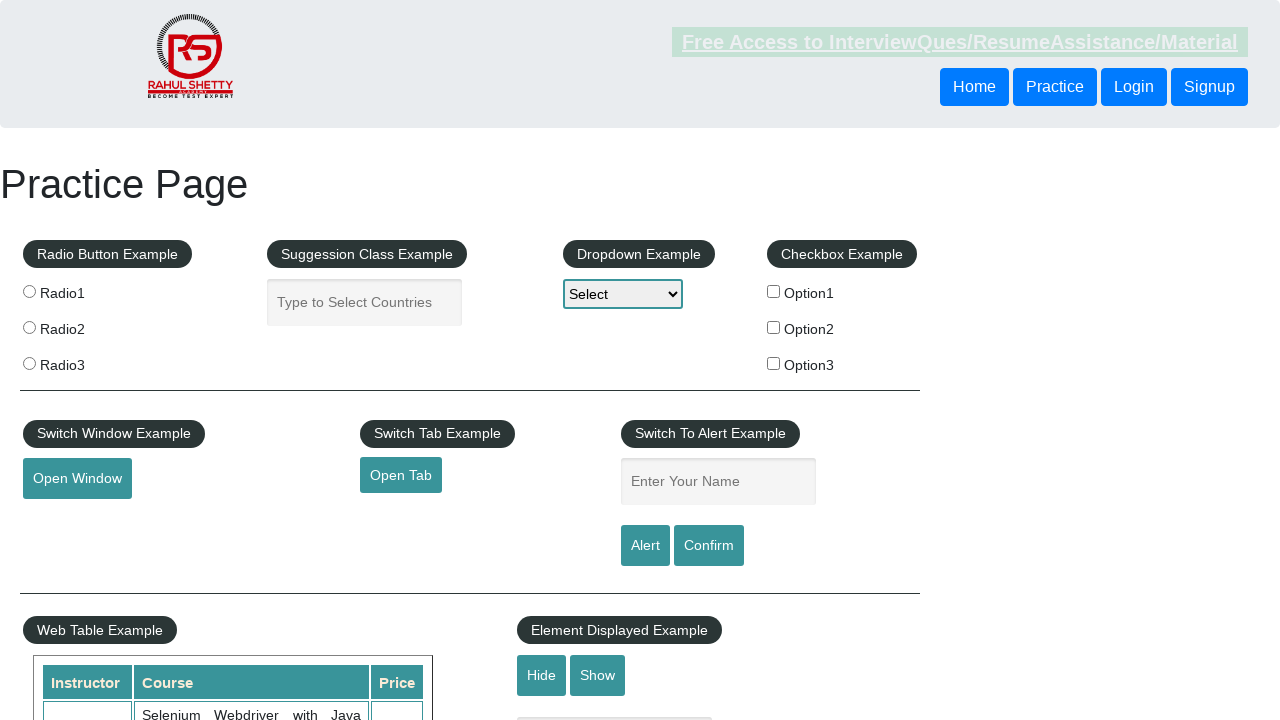

Set up dialog handler to dismiss confirm dialogs
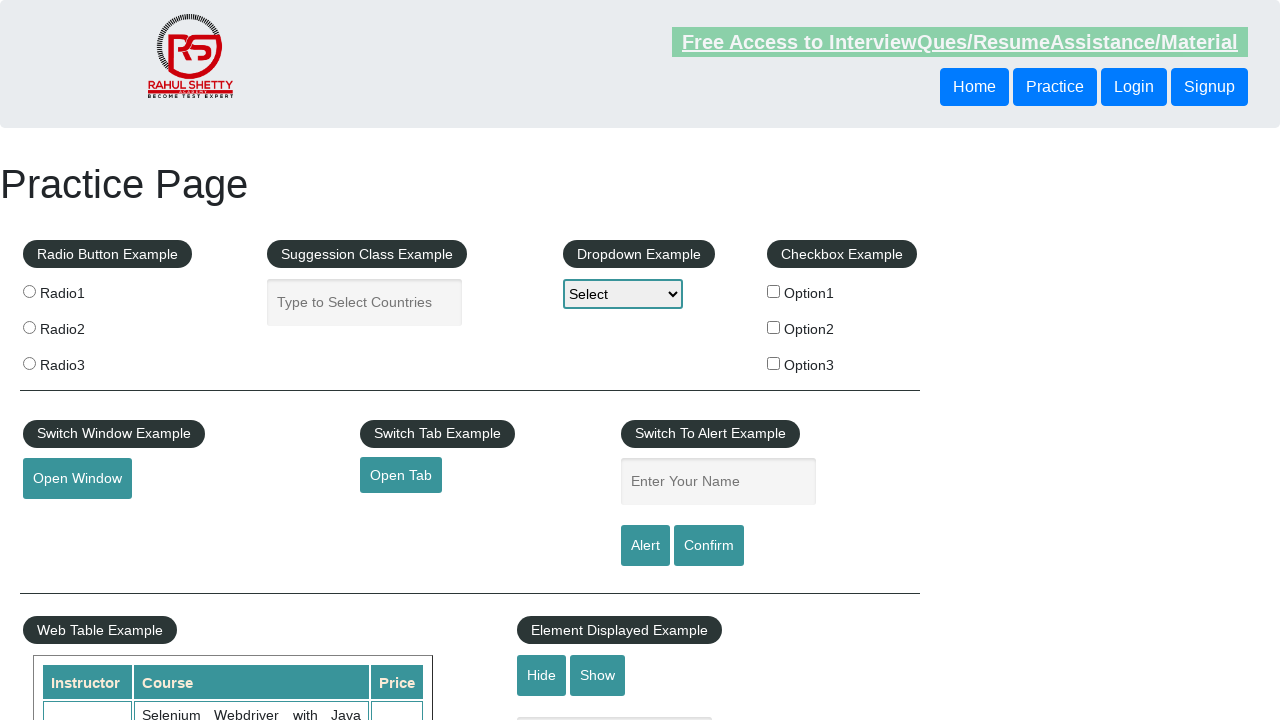

Clicked confirm button to trigger and dismiss confirm dialog at (709, 546) on #confirmbtn
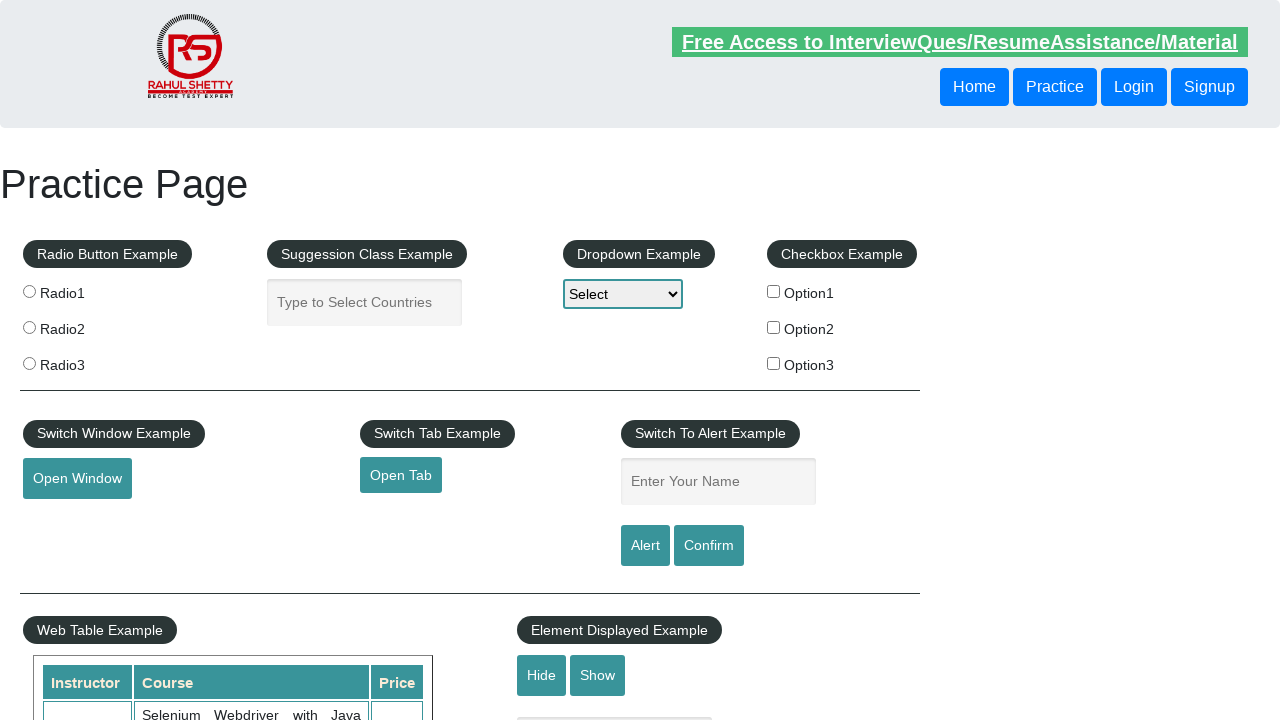

Waited 500ms for confirm dialog to be processed
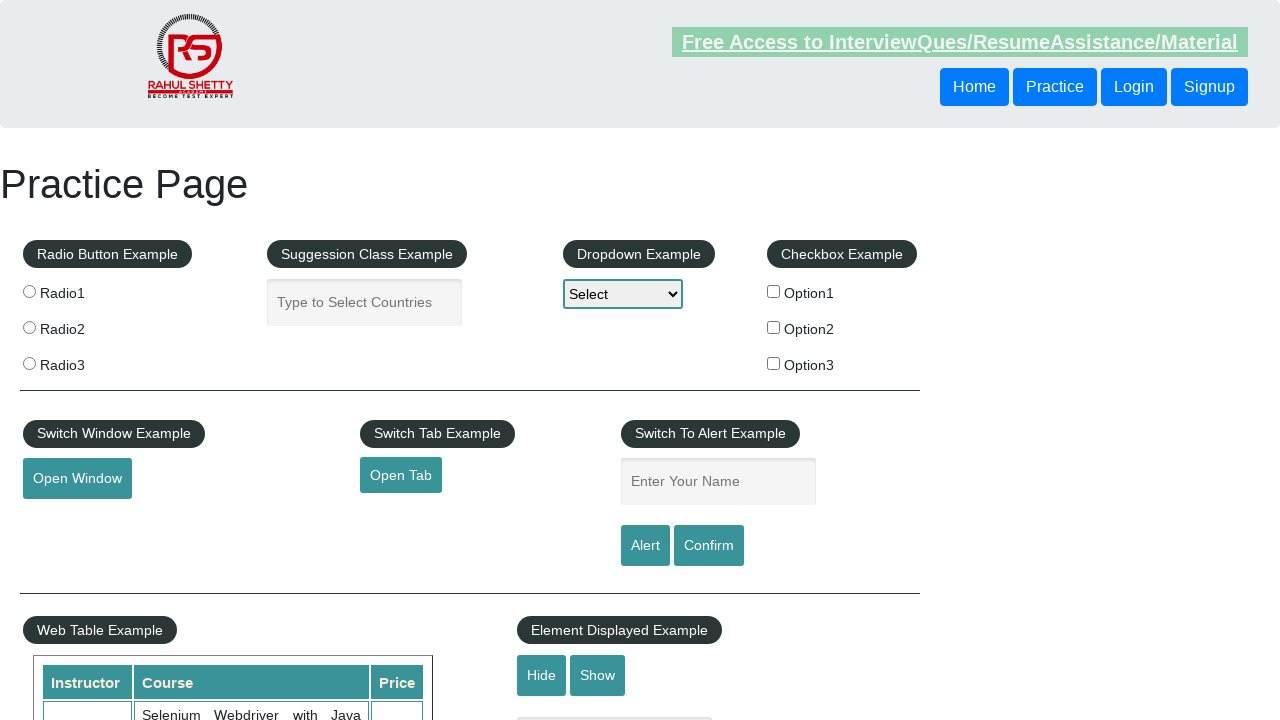

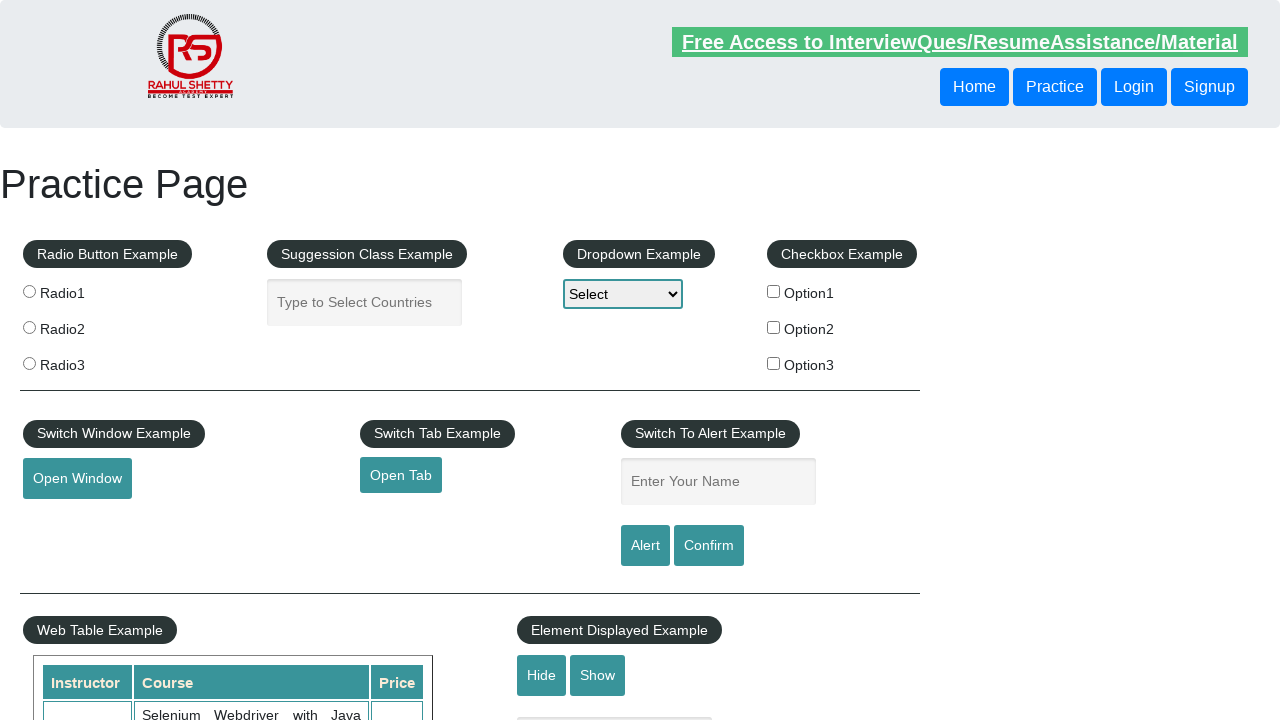